Tests dropdown selection functionality on a travel booking form by selecting passenger info and origin/destination stations

Starting URL: https://rahulshettyacademy.com/dropdownsPractise/

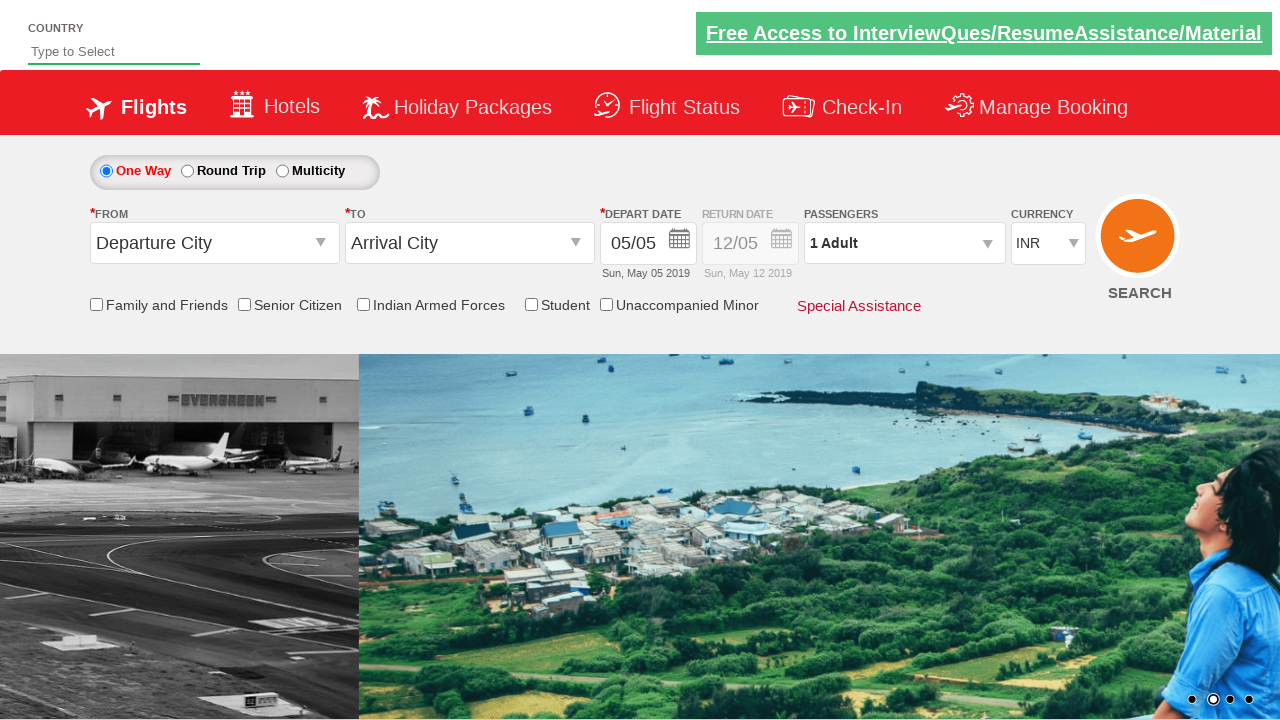

Clicked on passenger info dropdown at (904, 243) on #divpaxinfo
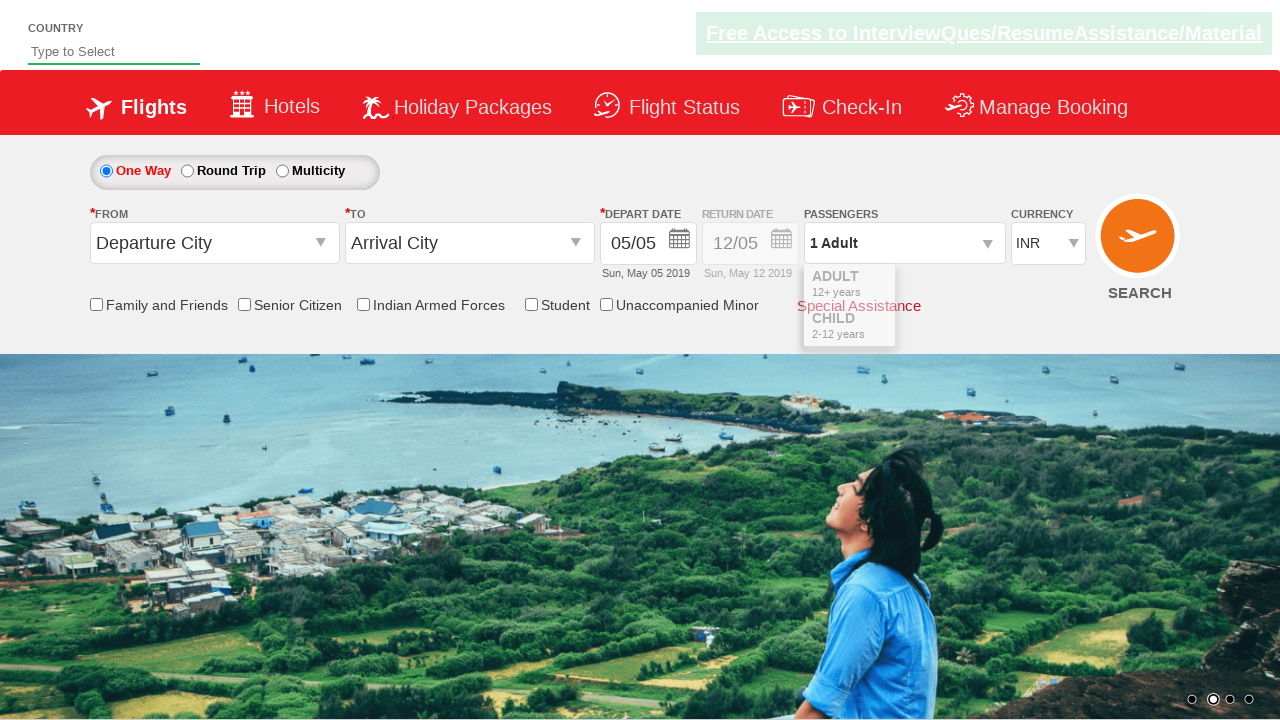

Waited for dropdown to be ready
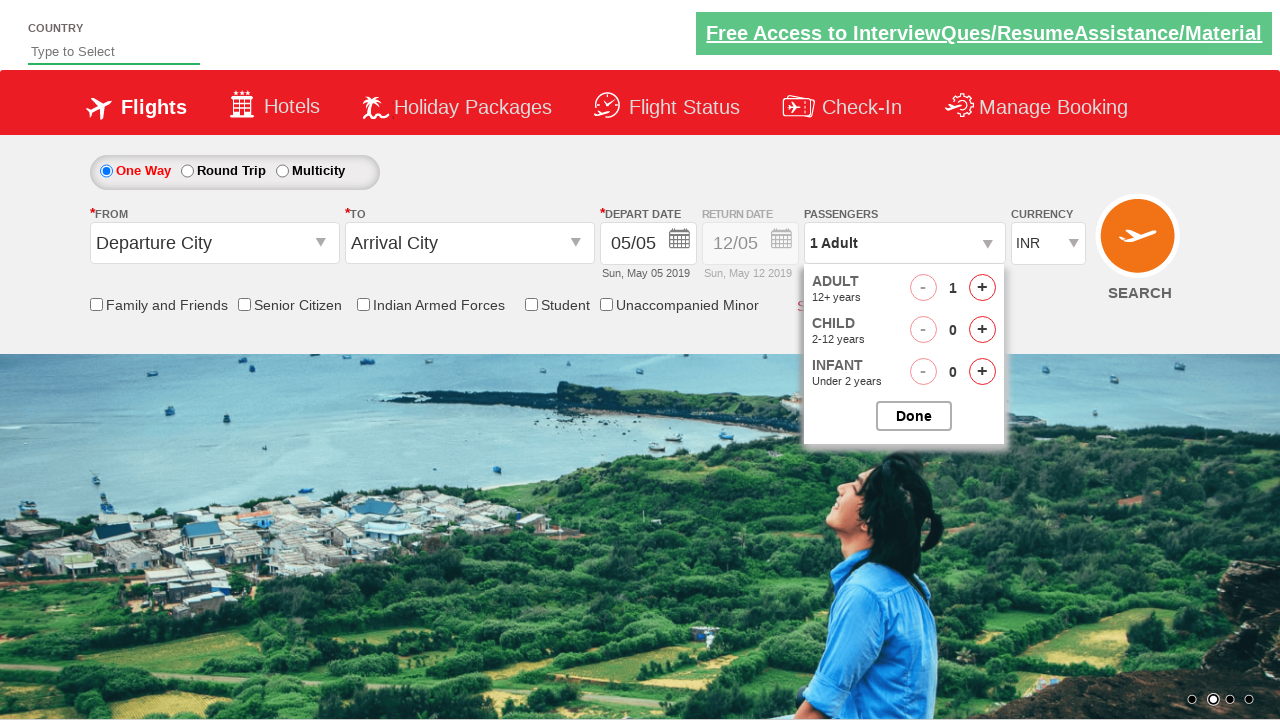

Clicked on origin station field at (214, 243) on #ctl00_mainContent_ddl_originStation1_CTXT
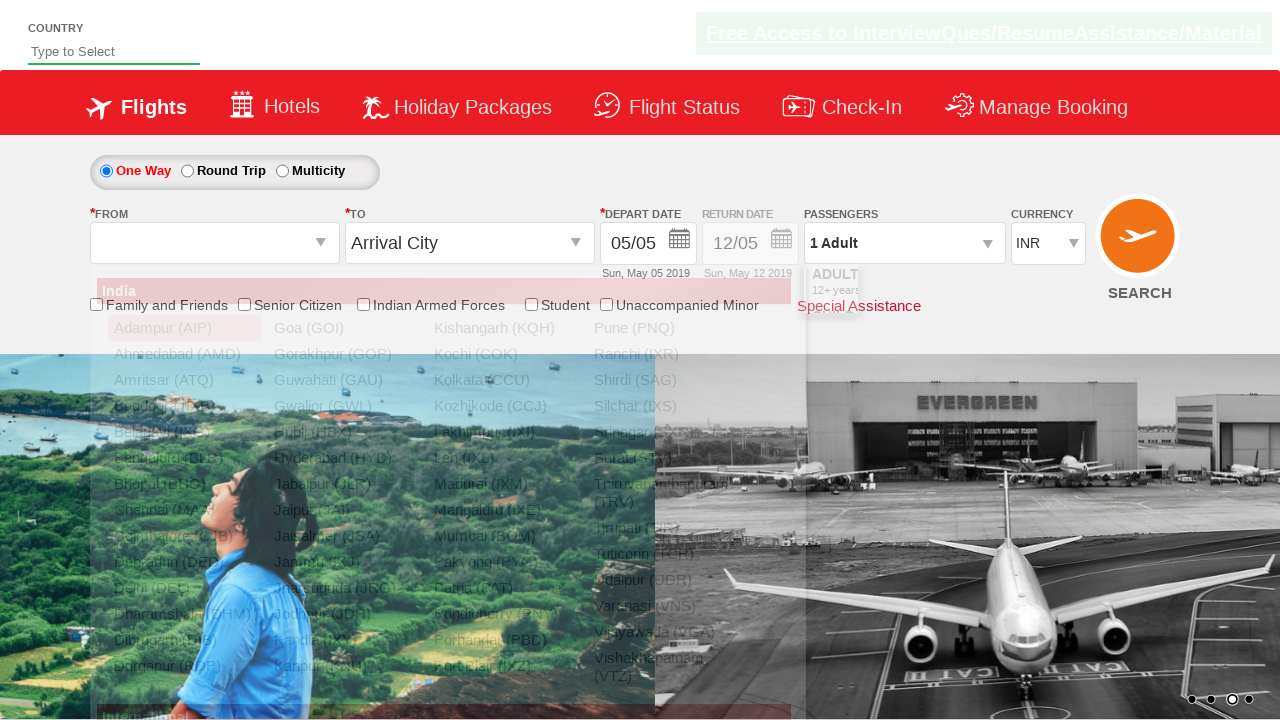

Selected Delhi as origin station at (184, 588) on a[value='DEL']
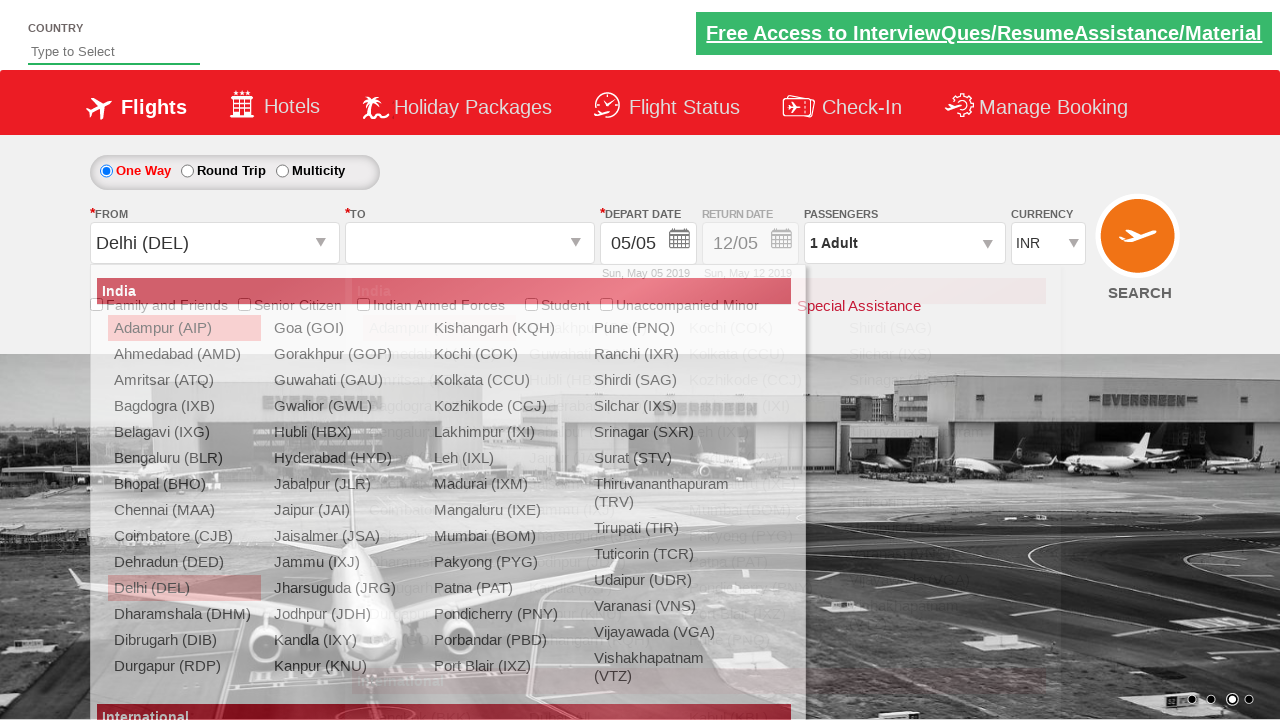

Selected Jaipur as destination station at (599, 458) on (//a[@value='JAI'])[2]
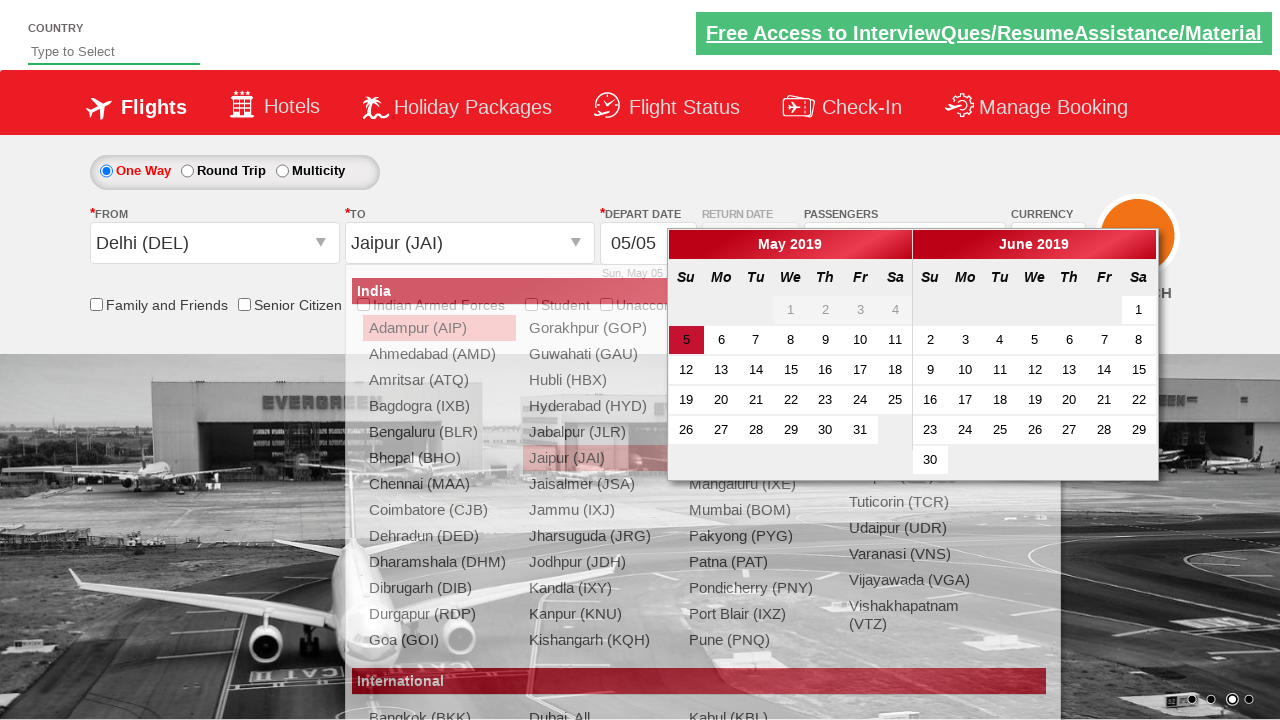

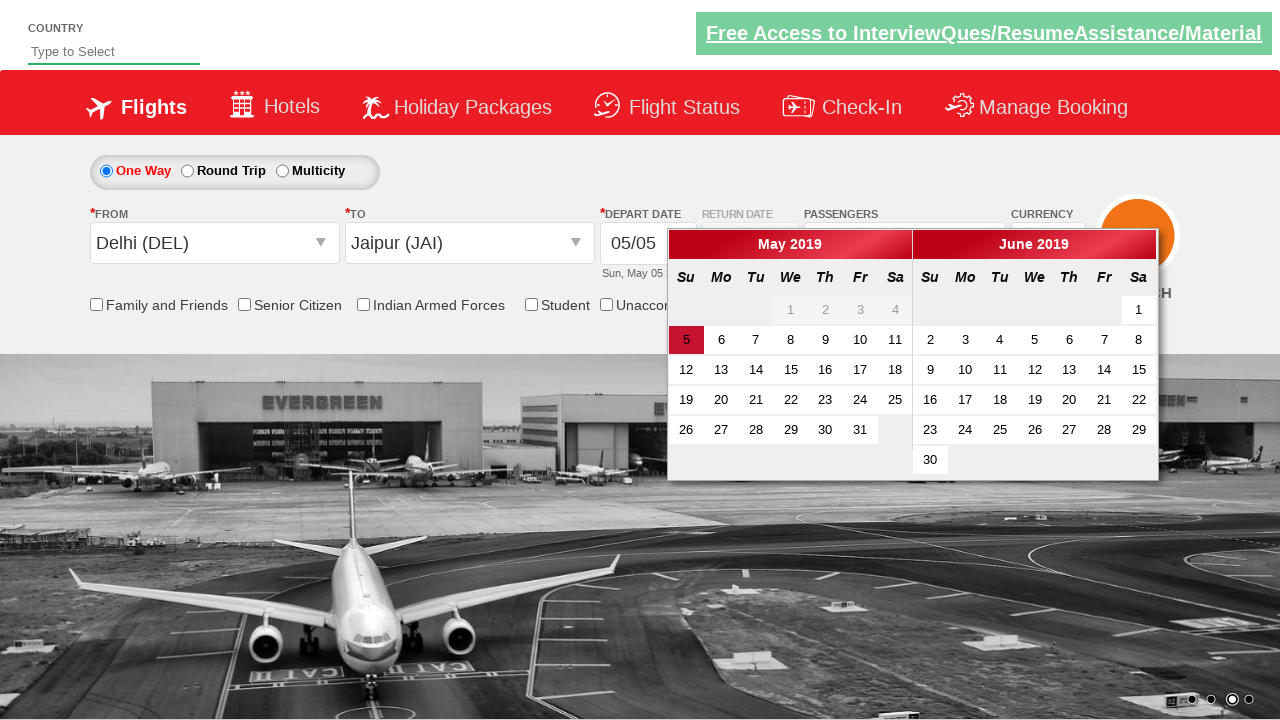